Tests various element finding methods on a demo page by locating elements by ID, name, class, tag name, and link text, and typing into the first input field

Starting URL: https://testeroprogramowania.github.io/selenium/basics.html

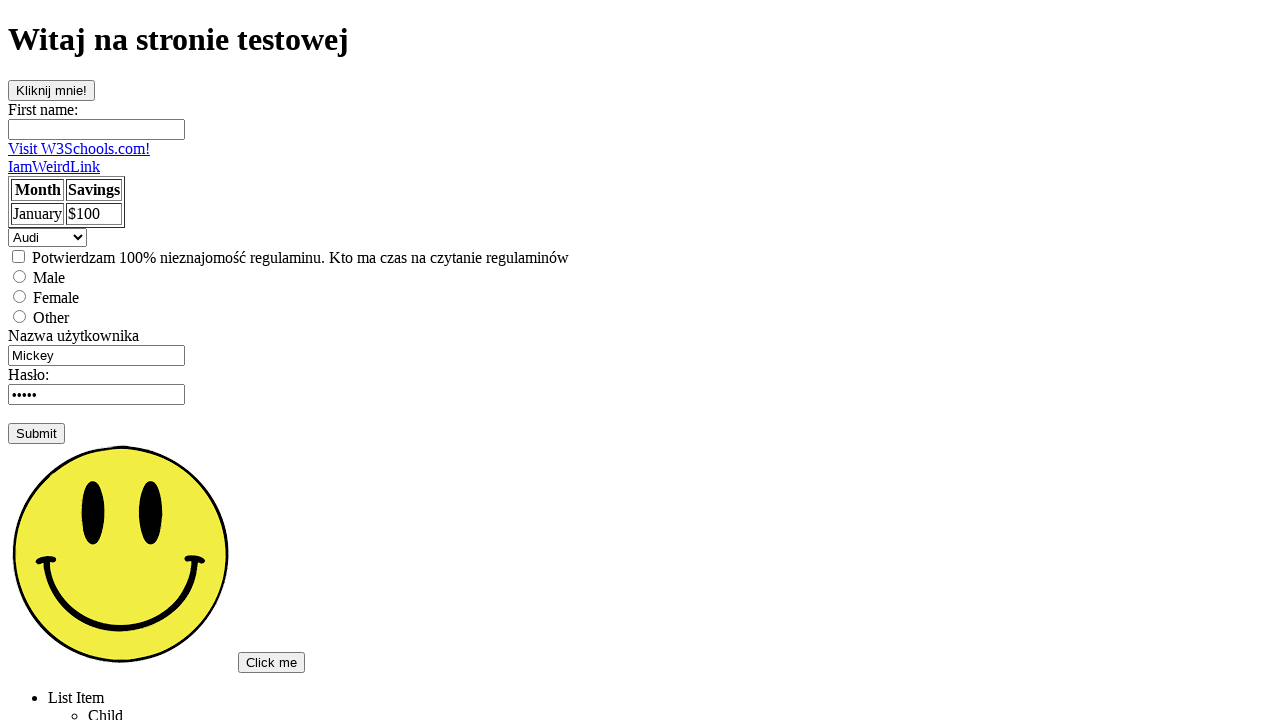

Navigated to demo page
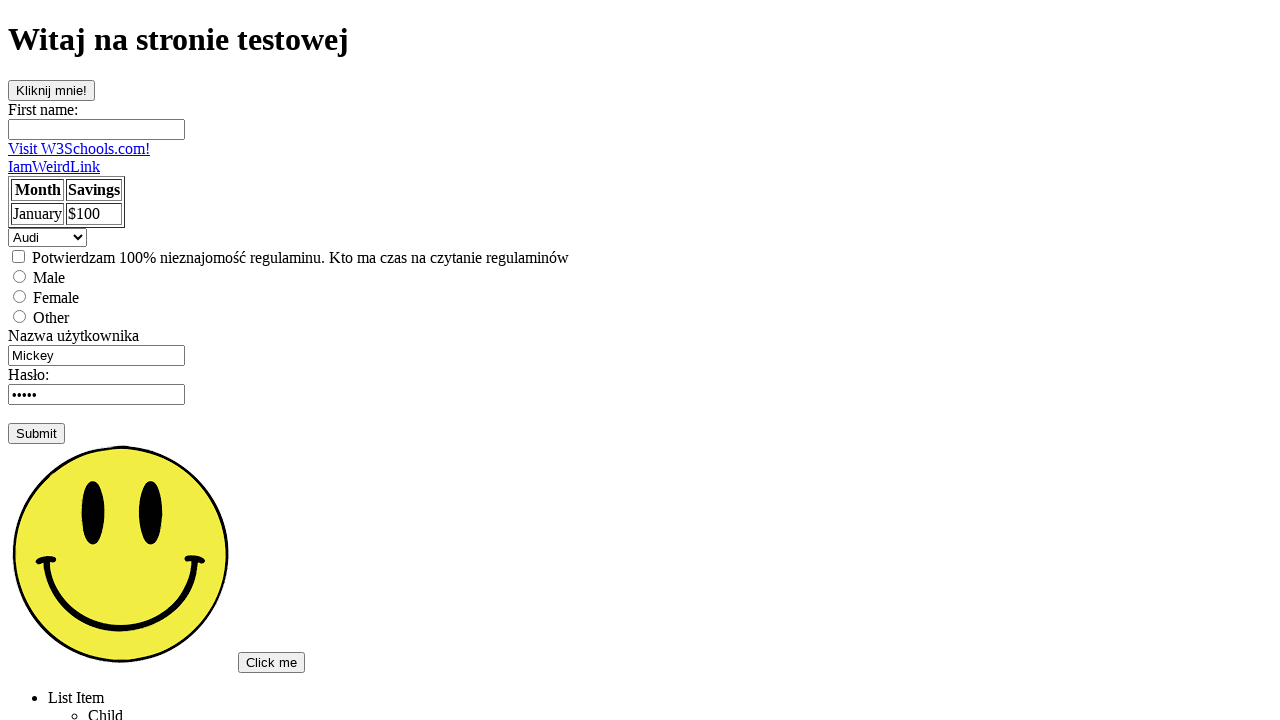

Filled first input field with 'first' by tag name on input >> nth=0
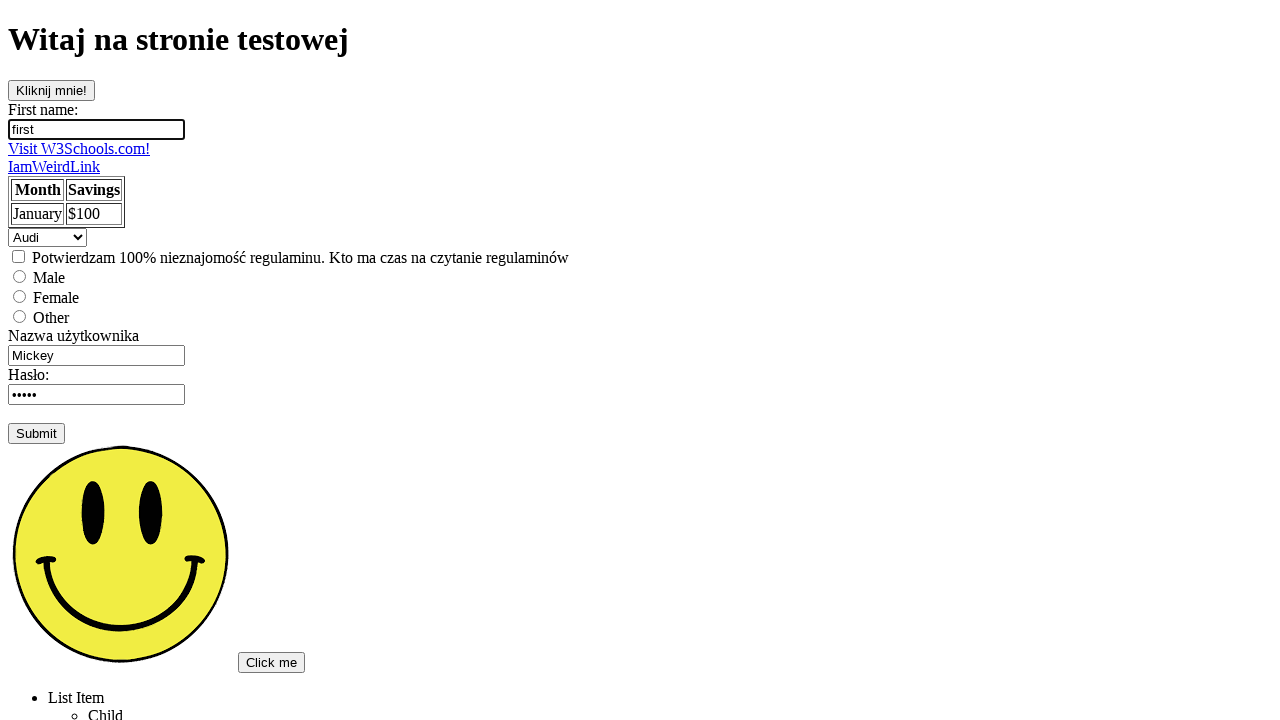

Verified page loaded correctly - link 'Visit W3Schools.com!' is visible
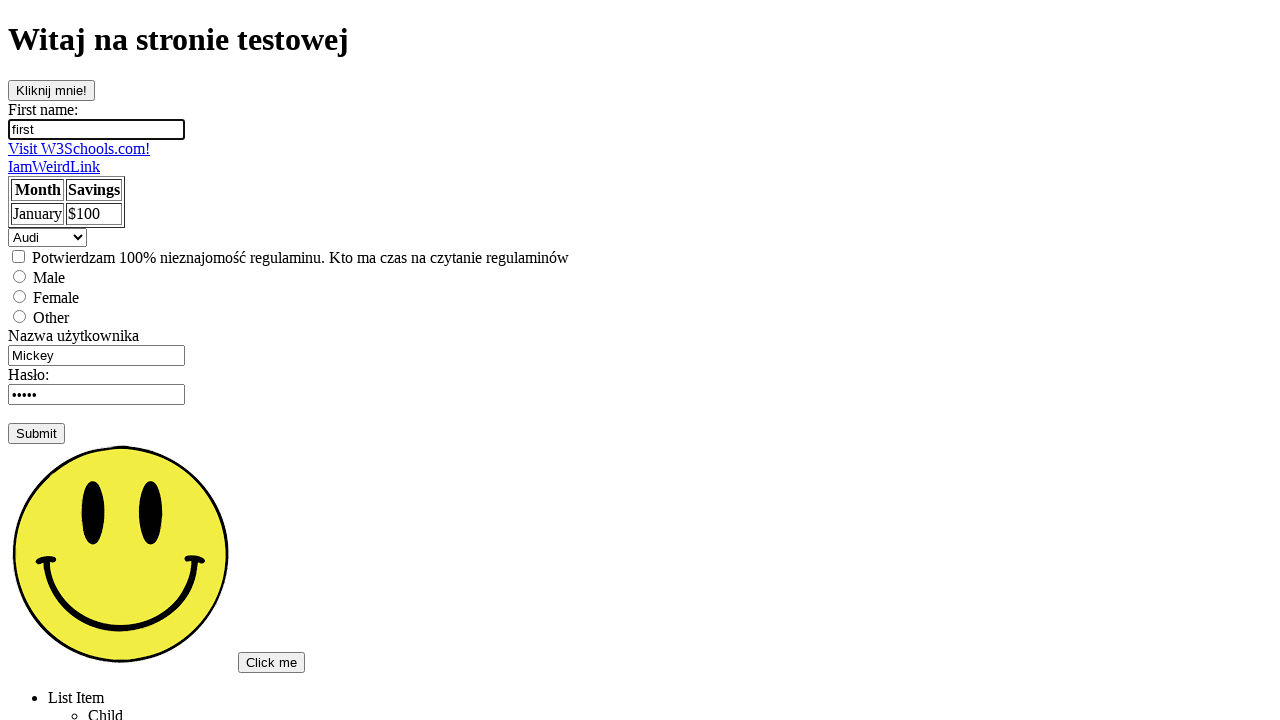

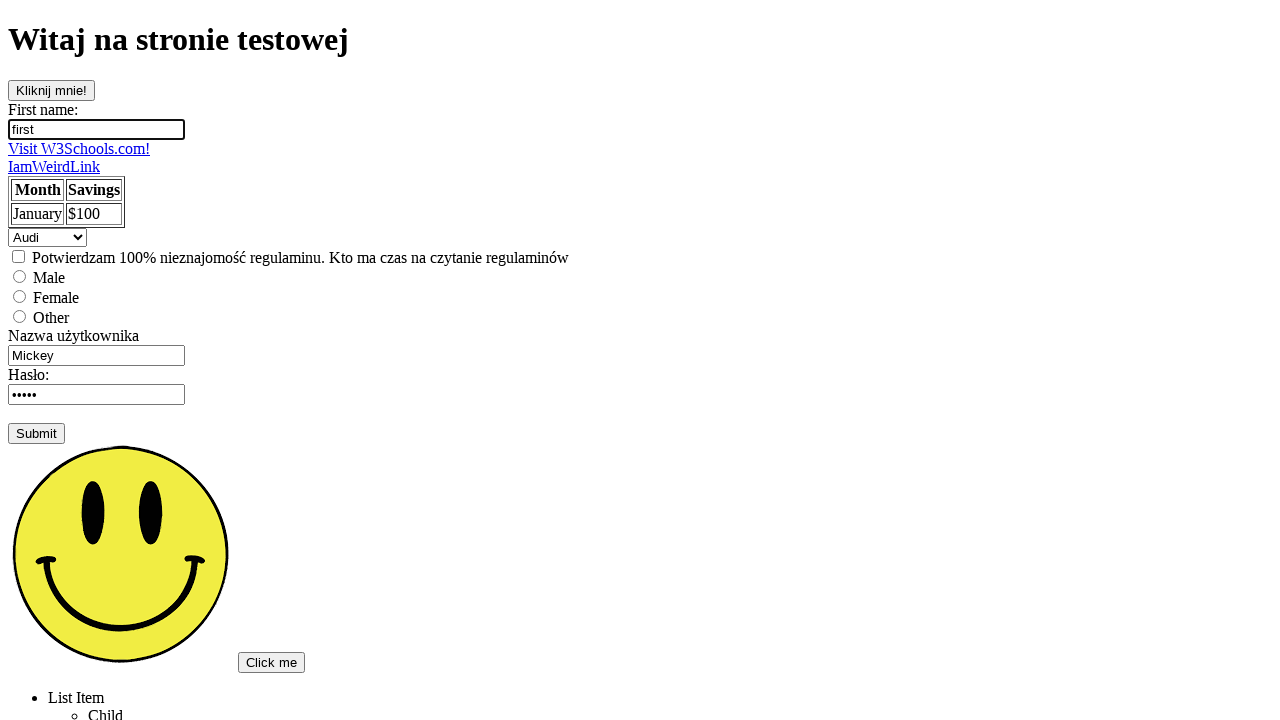